Tests an interactive exercise page by waiting for a price to update, clicking a book button, calculating an answer based on a displayed value, filling in the answer field, and submitting the form.

Starting URL: http://suninjuly.github.io/explicit_wait2.html

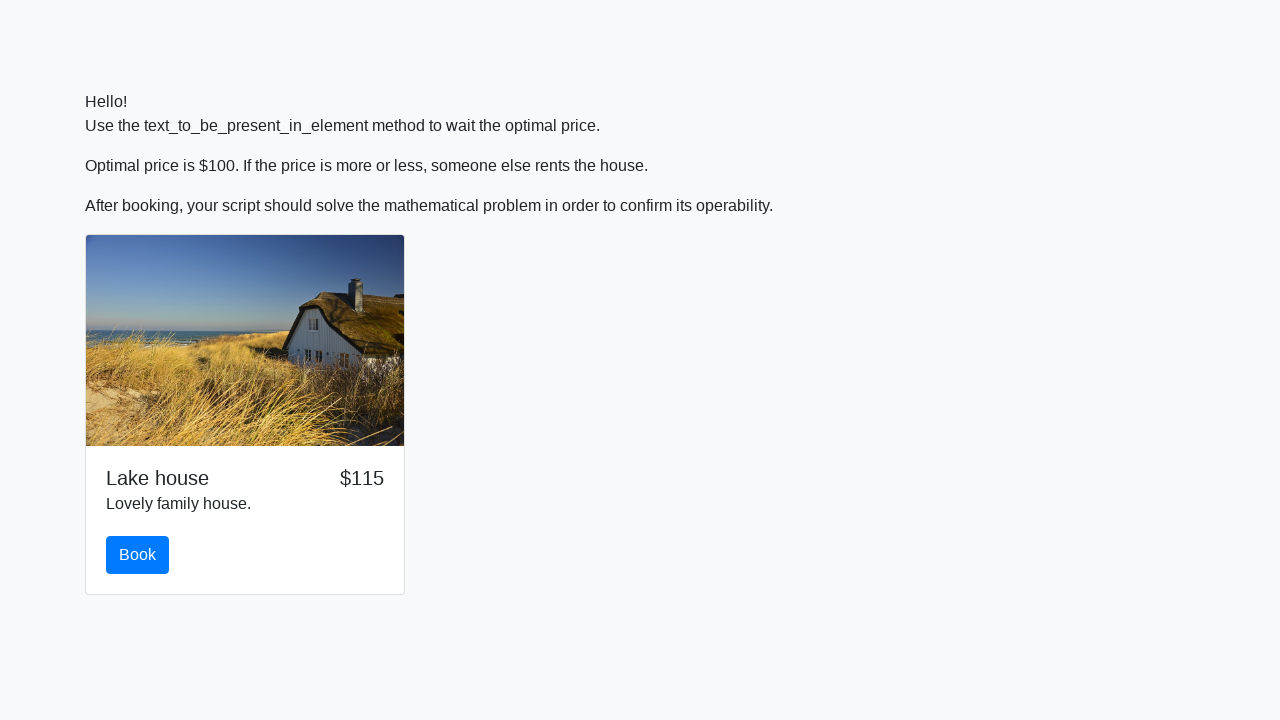

Waited for price element to display $100
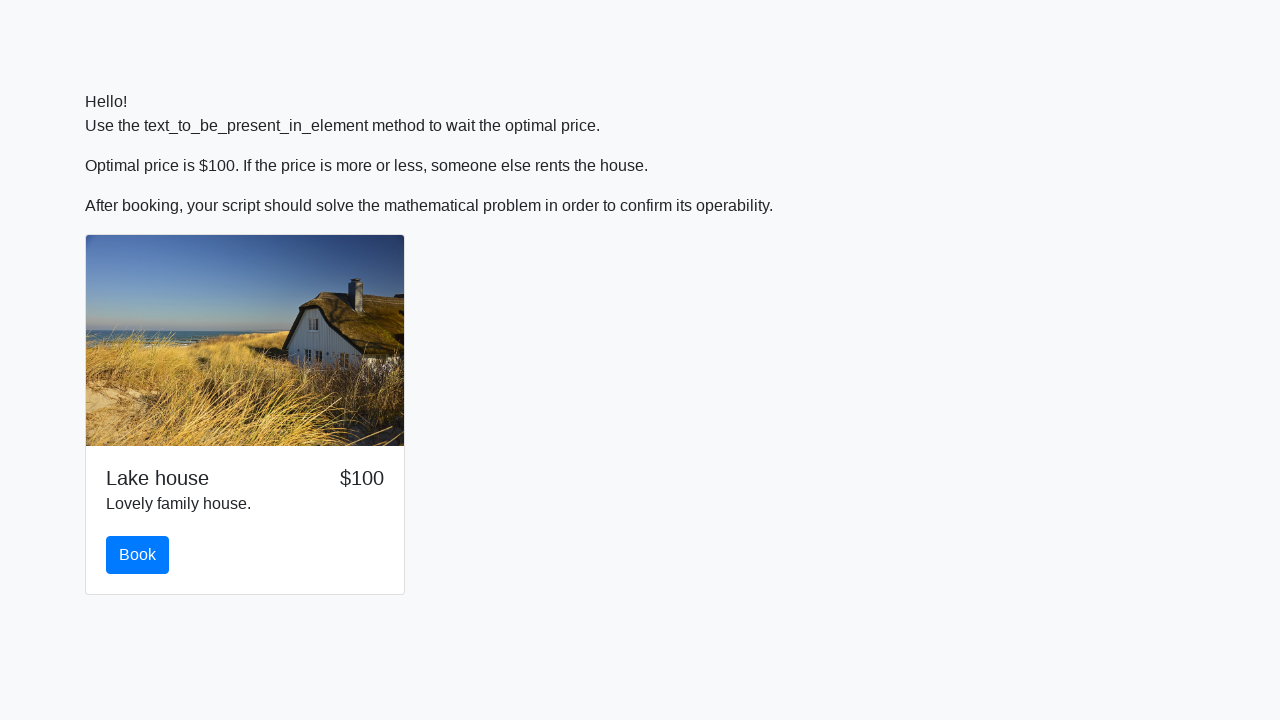

Clicked the book button at (138, 555) on #book
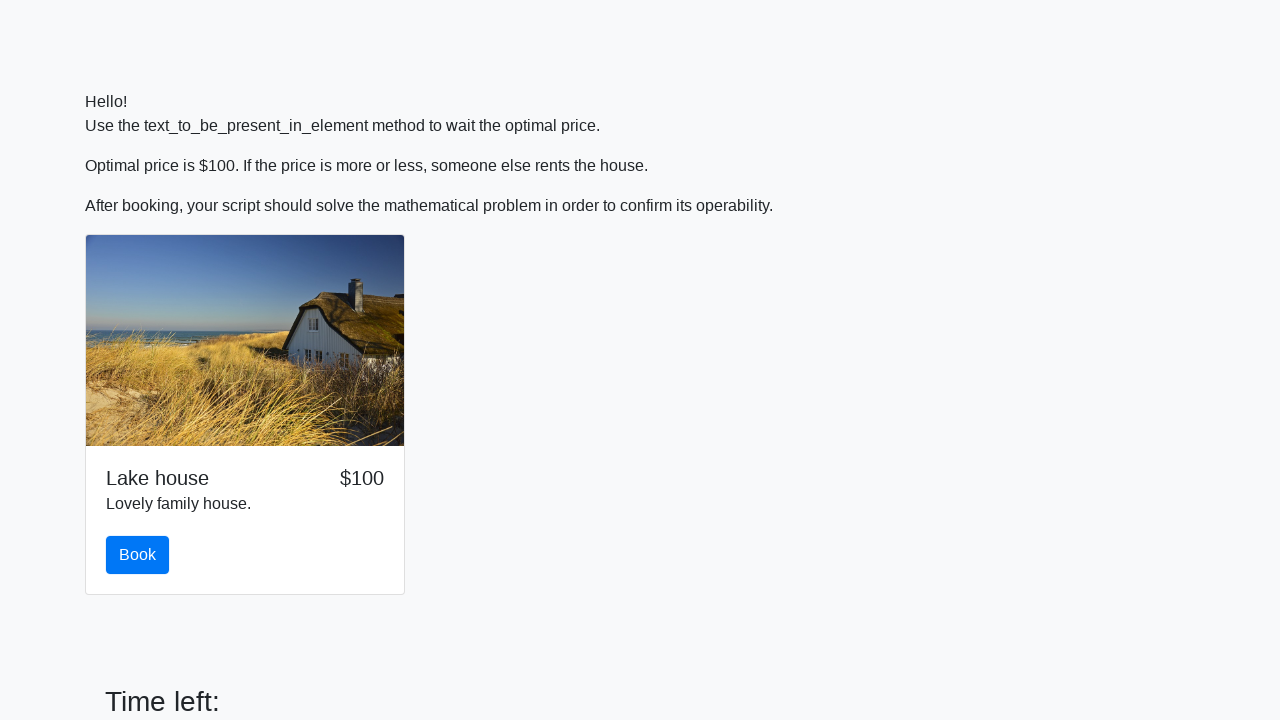

Retrieved input value from page: 575
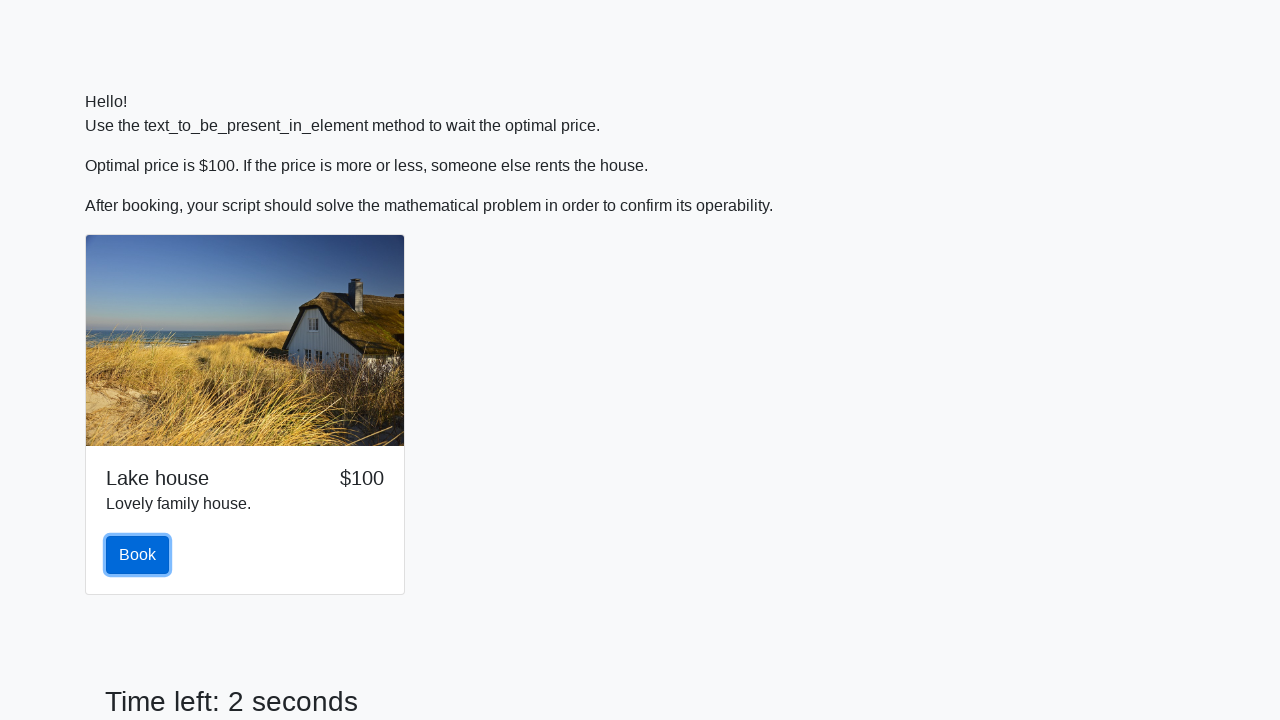

Calculated answer using formula: 0.05934838705879398
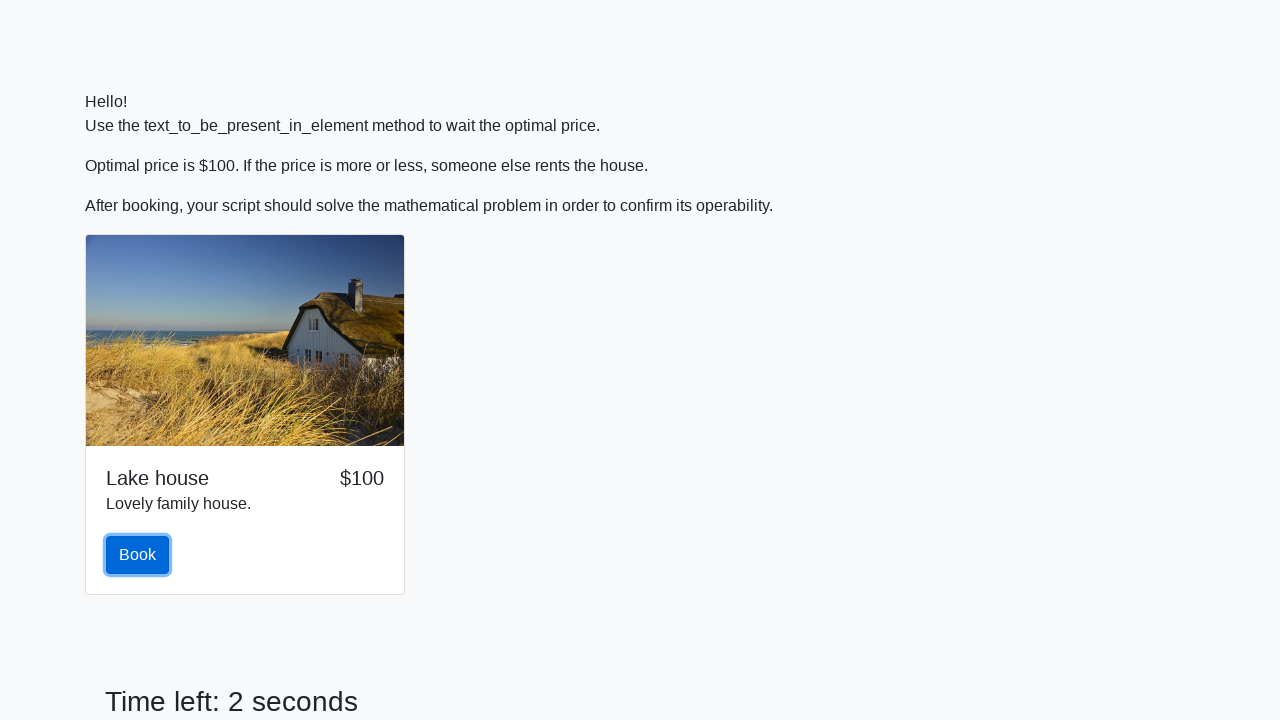

Filled answer field with calculated value: 0.05934838705879398 on #answer
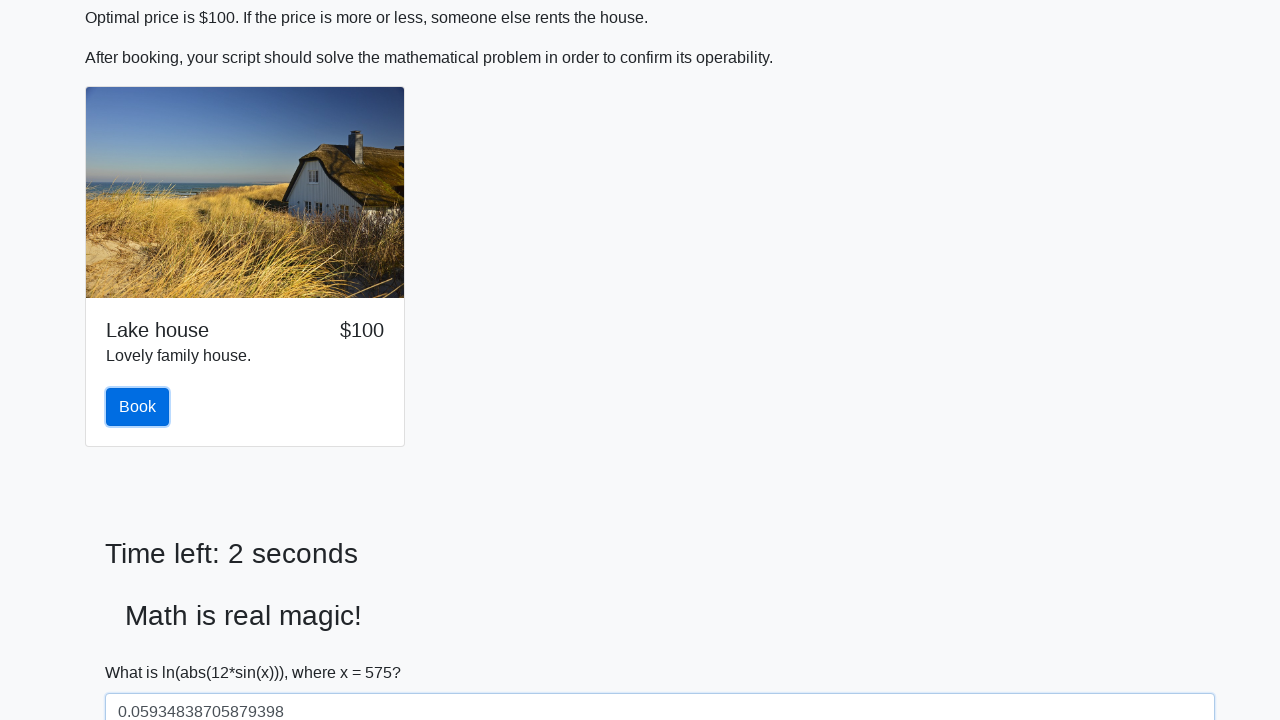

Clicked the solve button to submit the answer at (143, 651) on #solve
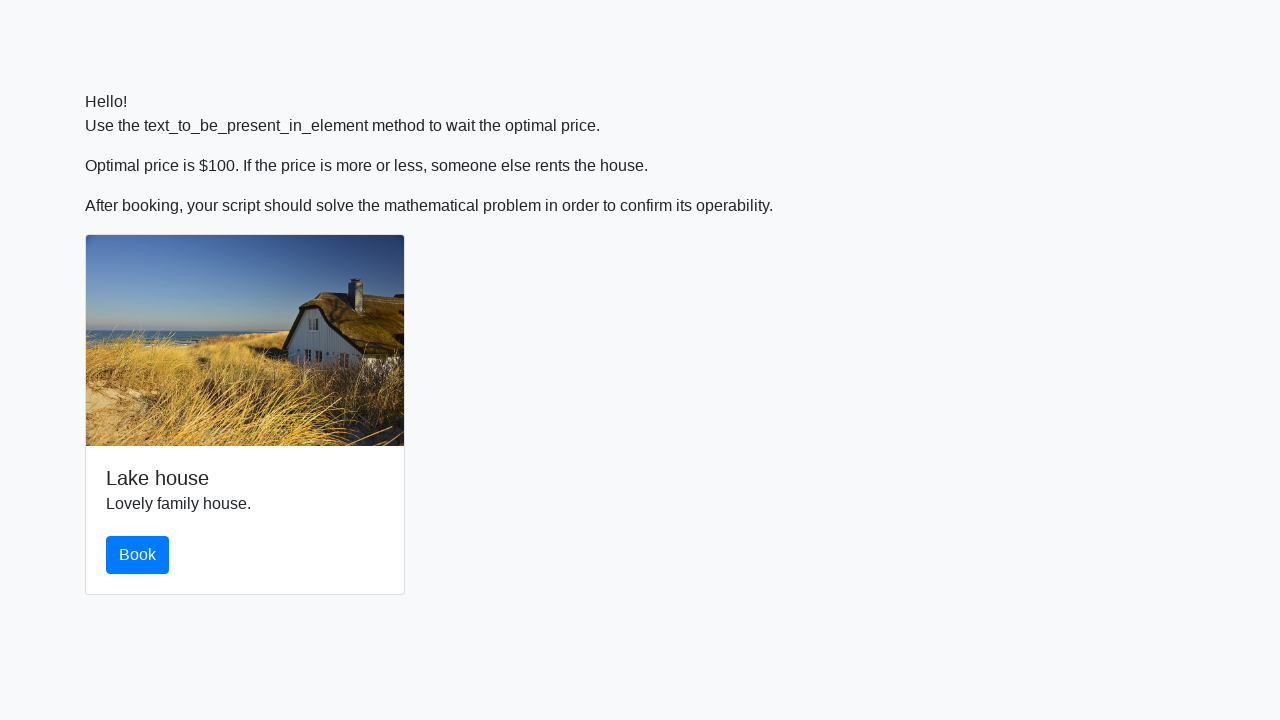

Set up dialog handler to accept alerts
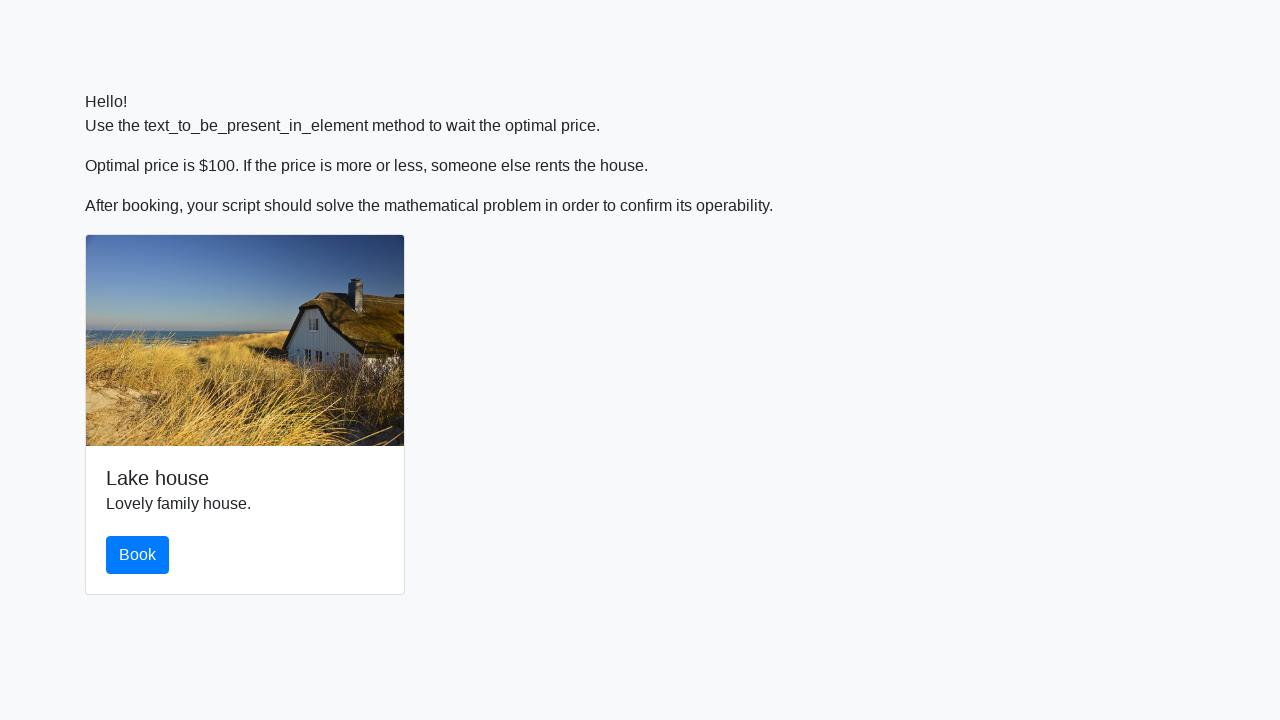

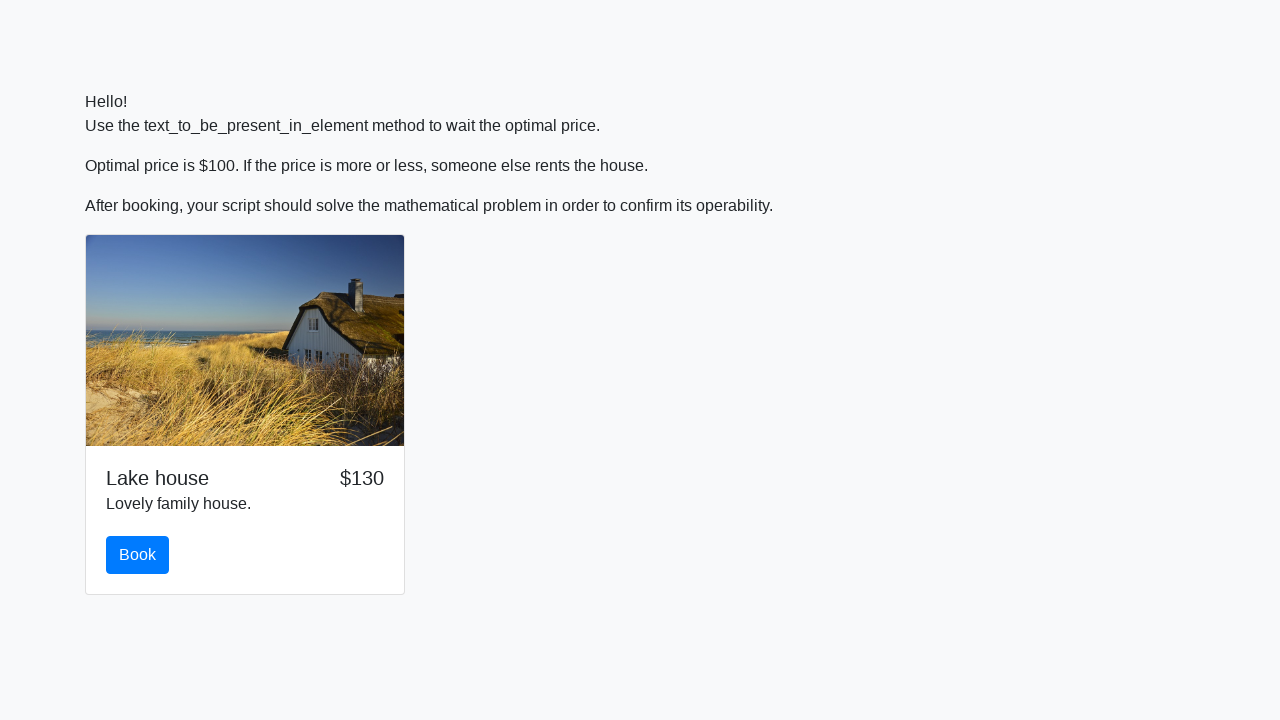